Simple test that navigates to the Rahul Shetty Academy Selenium Practice page (a grocery/vegetable shopping demo site) and verifies it loads.

Starting URL: https://rahulshettyacademy.com/seleniumPractise/#/

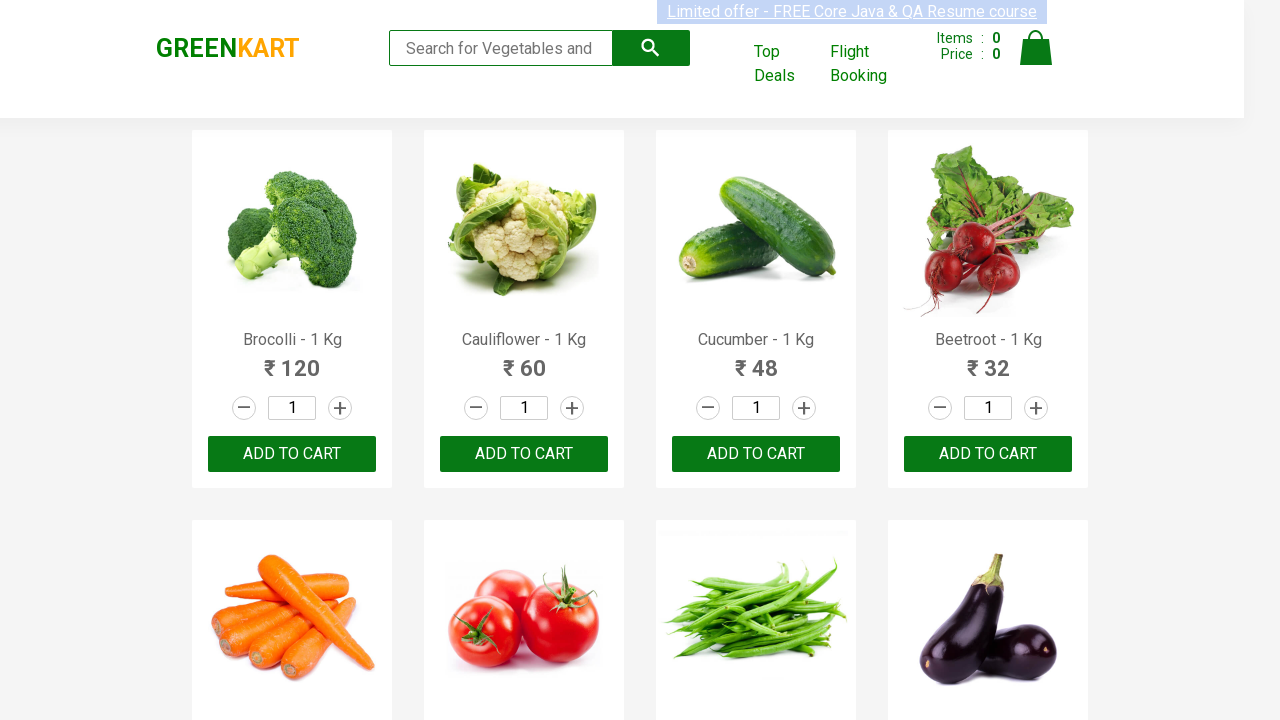

Navigated to Rahul Shetty Academy Selenium Practice page
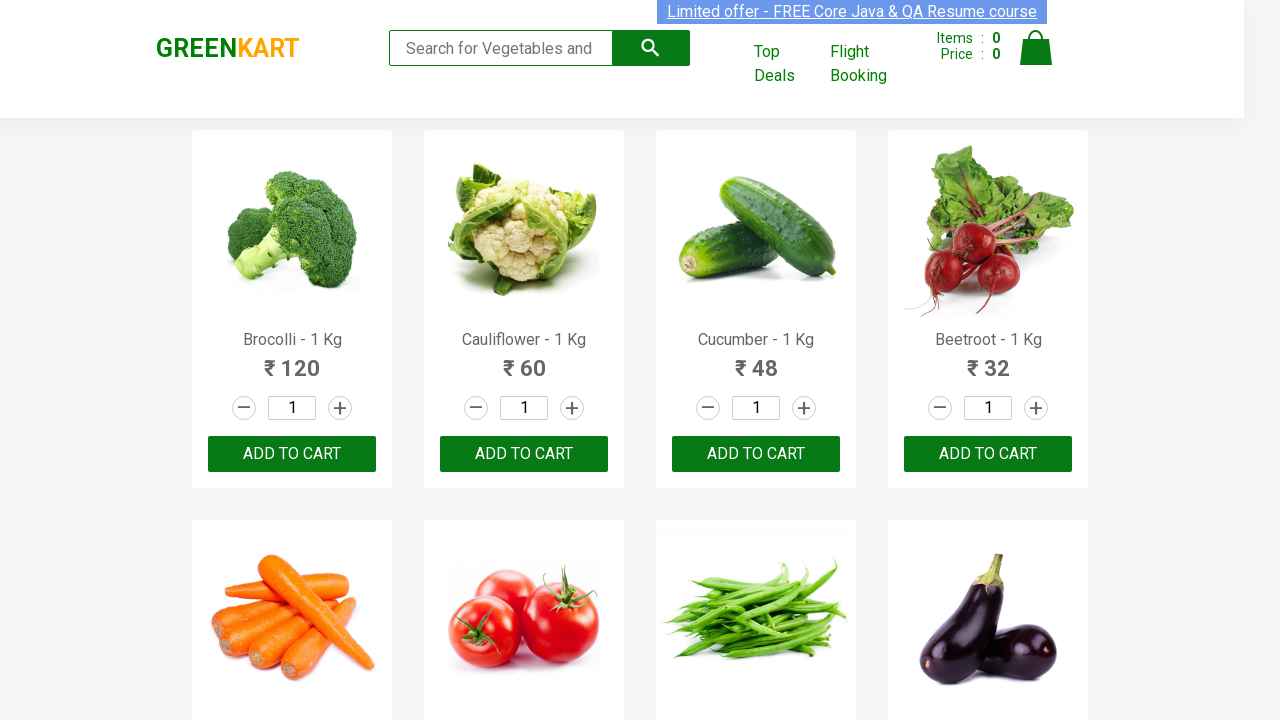

Page DOM content loaded
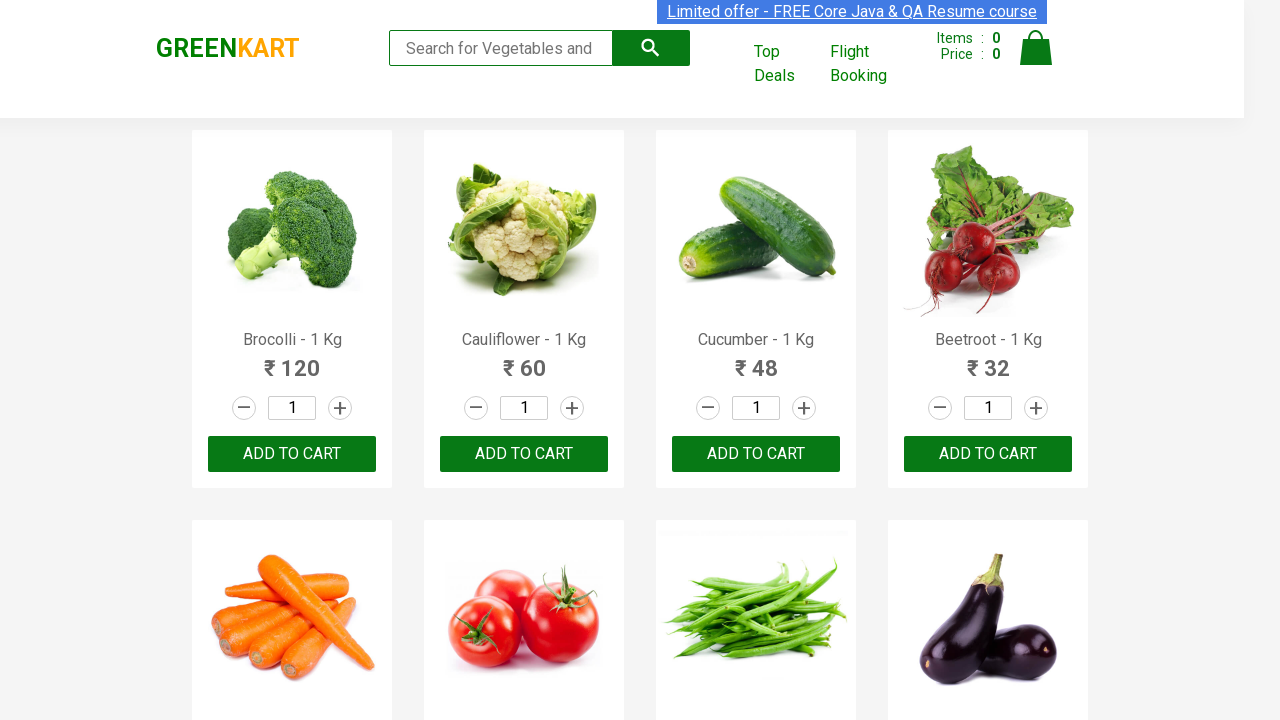

Search input field is visible - page loaded successfully
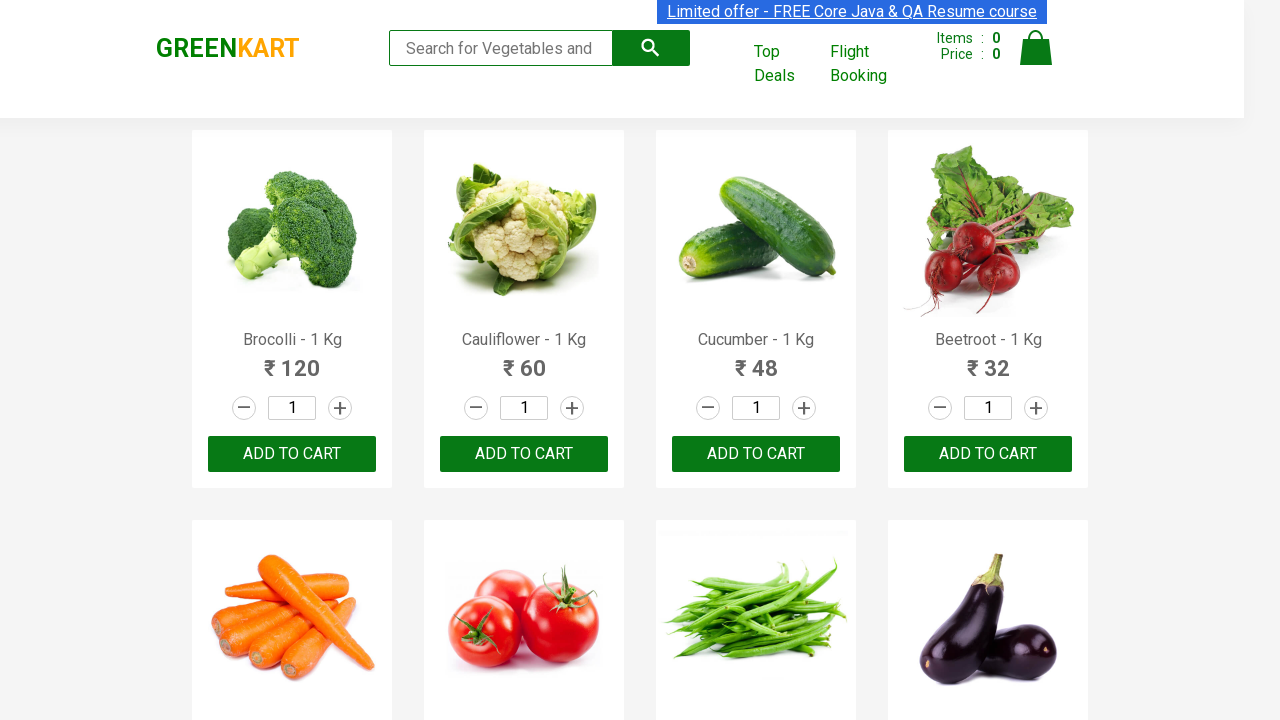

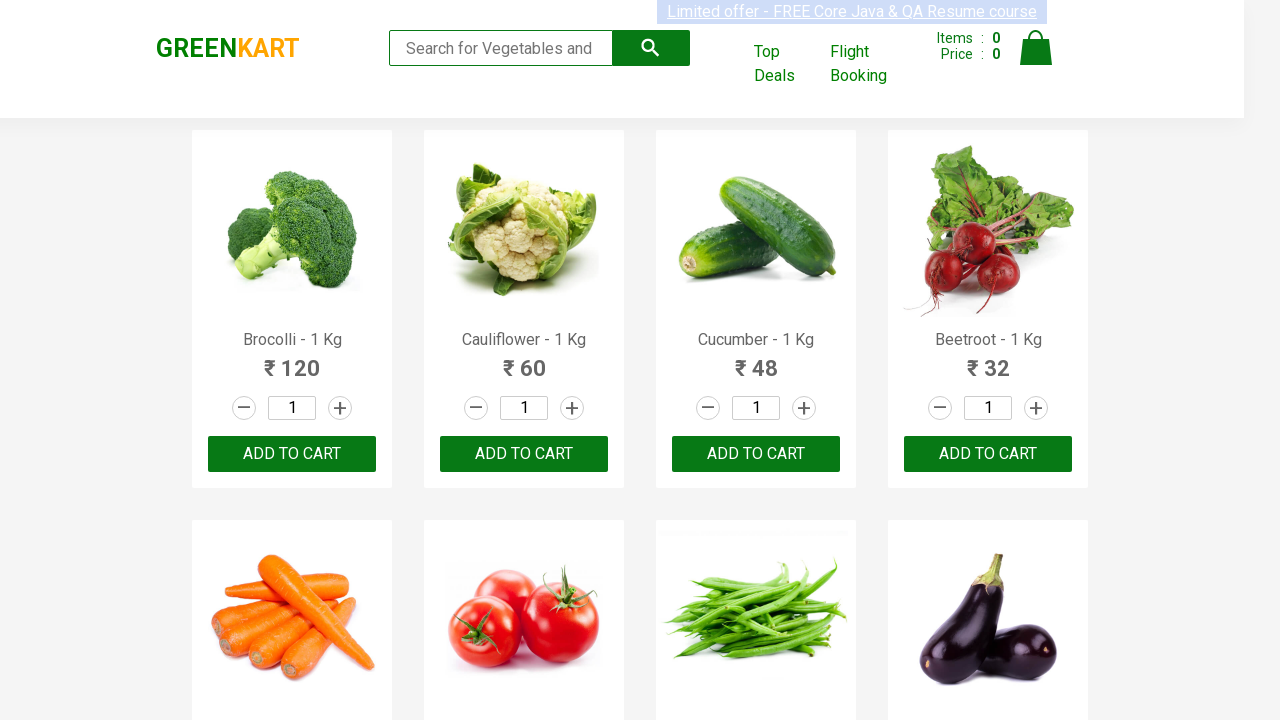